Navigates to Flipkart homepage and maximizes the browser window to verify the page loads successfully

Starting URL: https://www.flipkart.com/

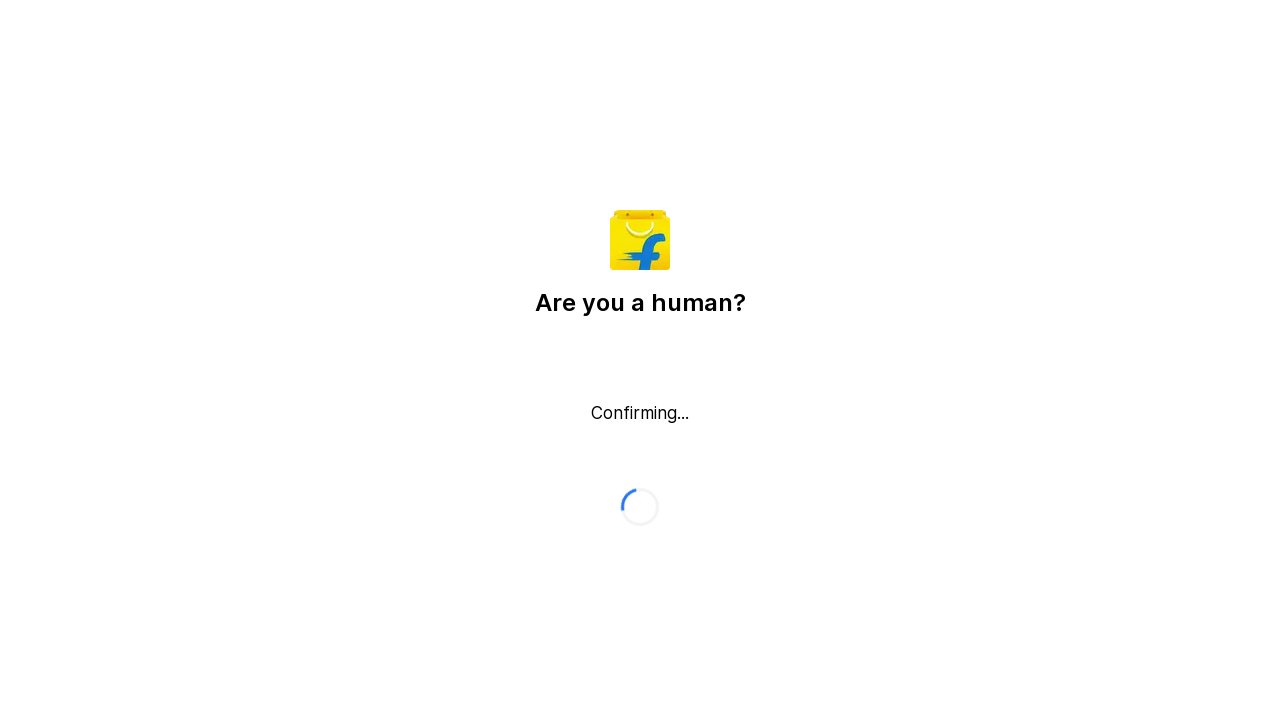

Set viewport size to 1920x1080 to maximize browser window
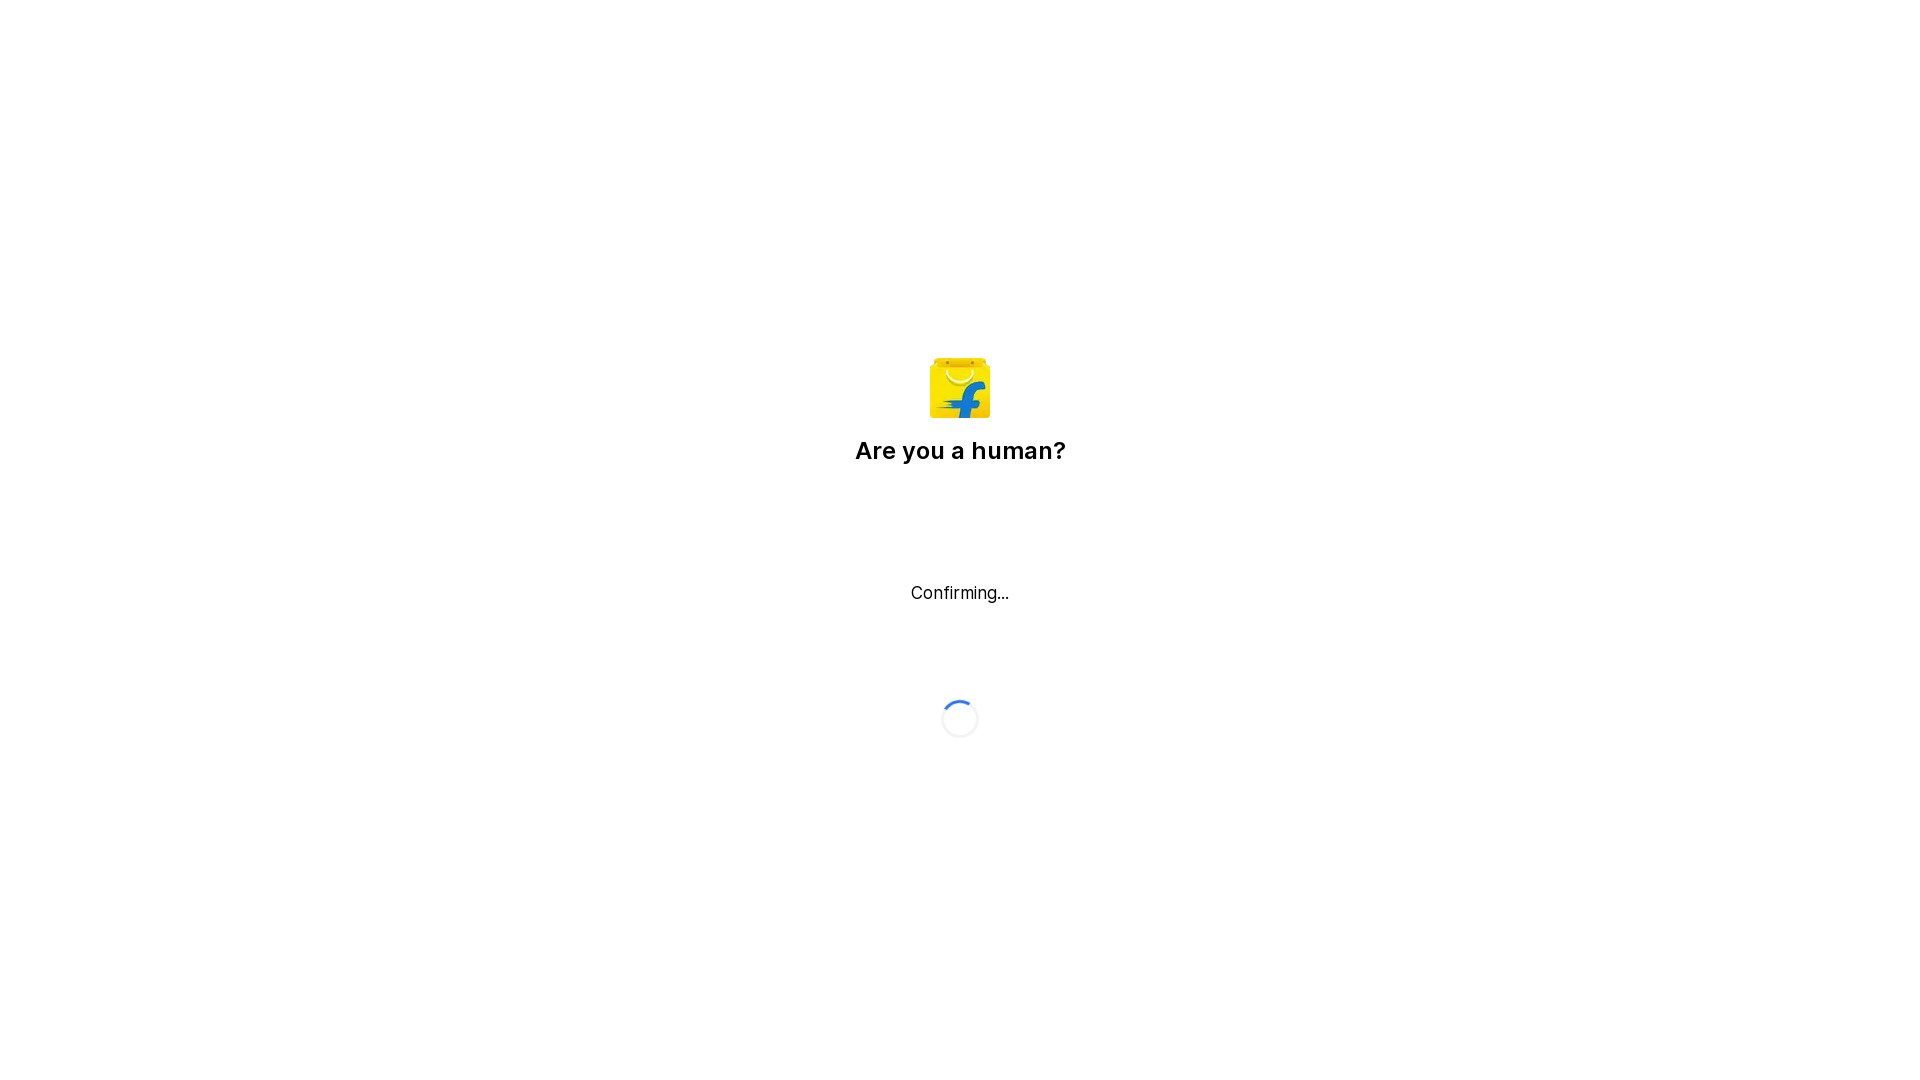

Waited for page to fully load (DOM content loaded)
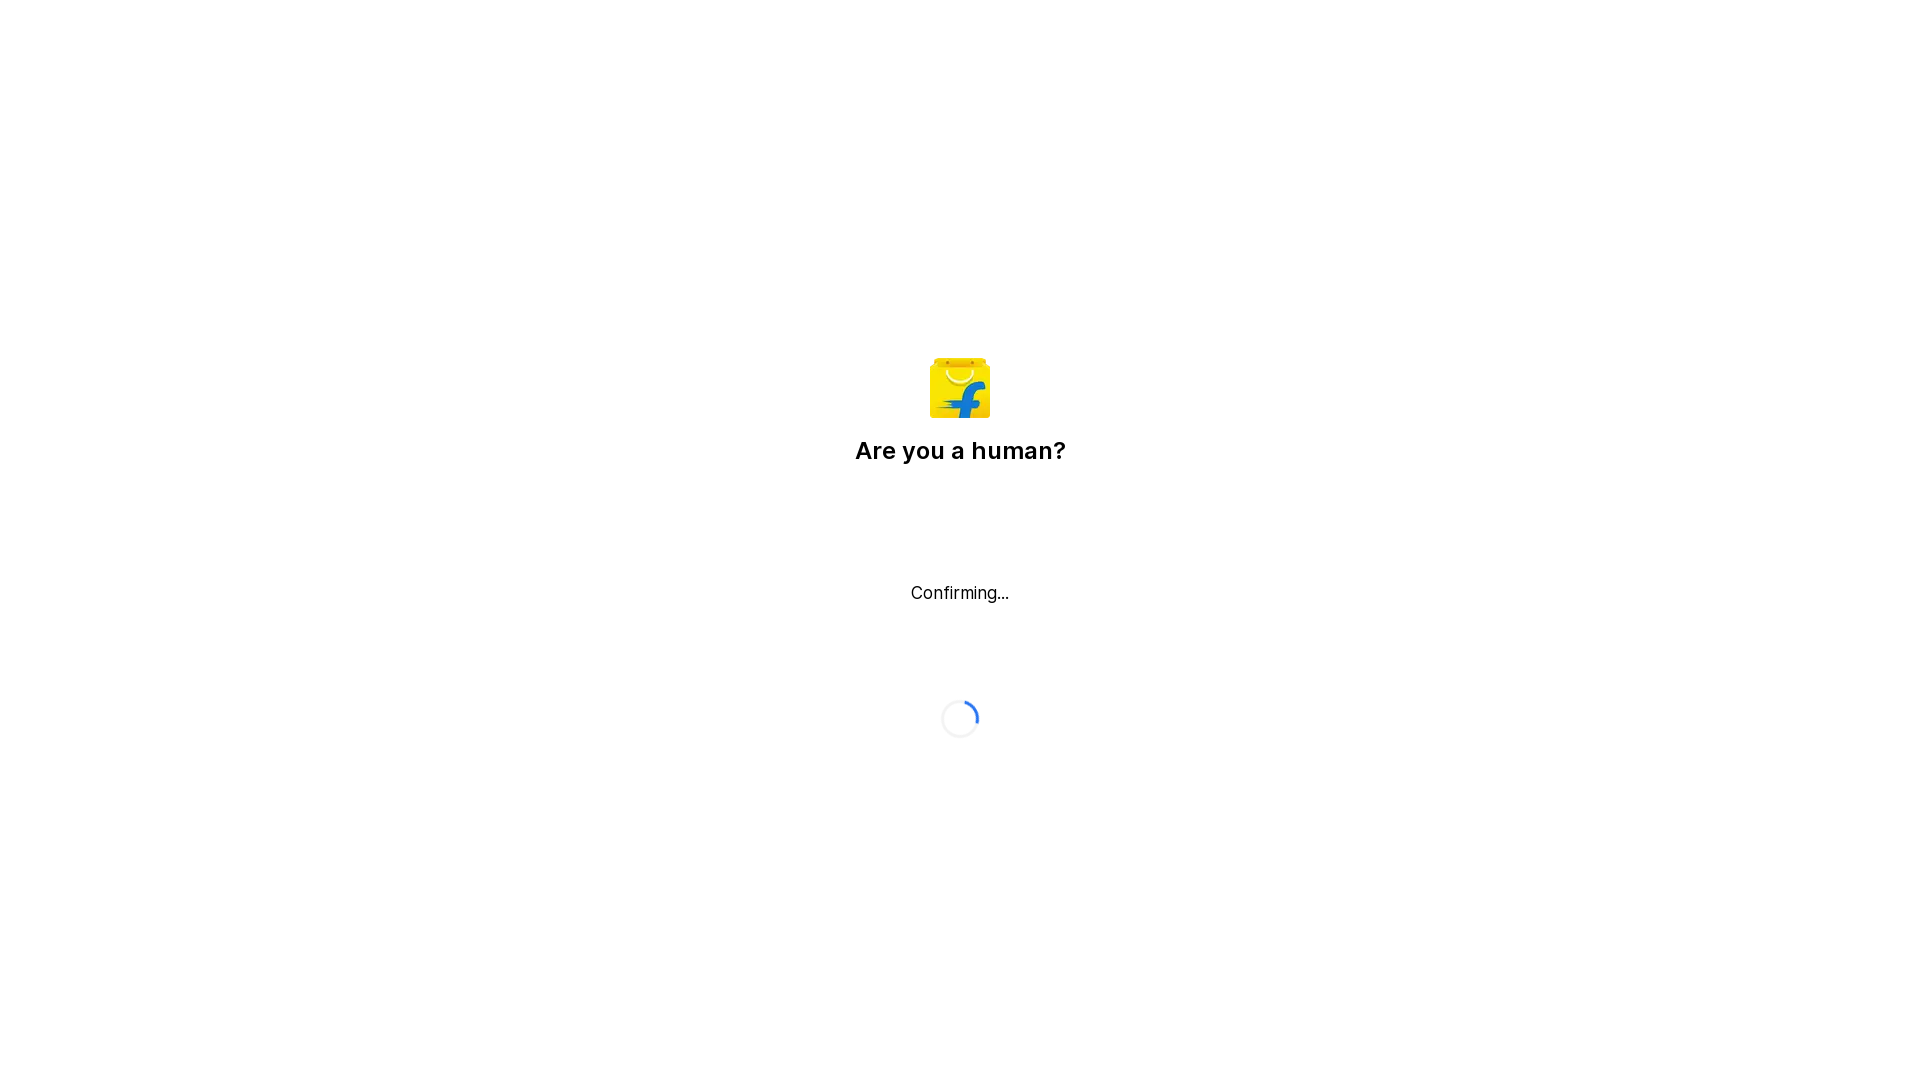

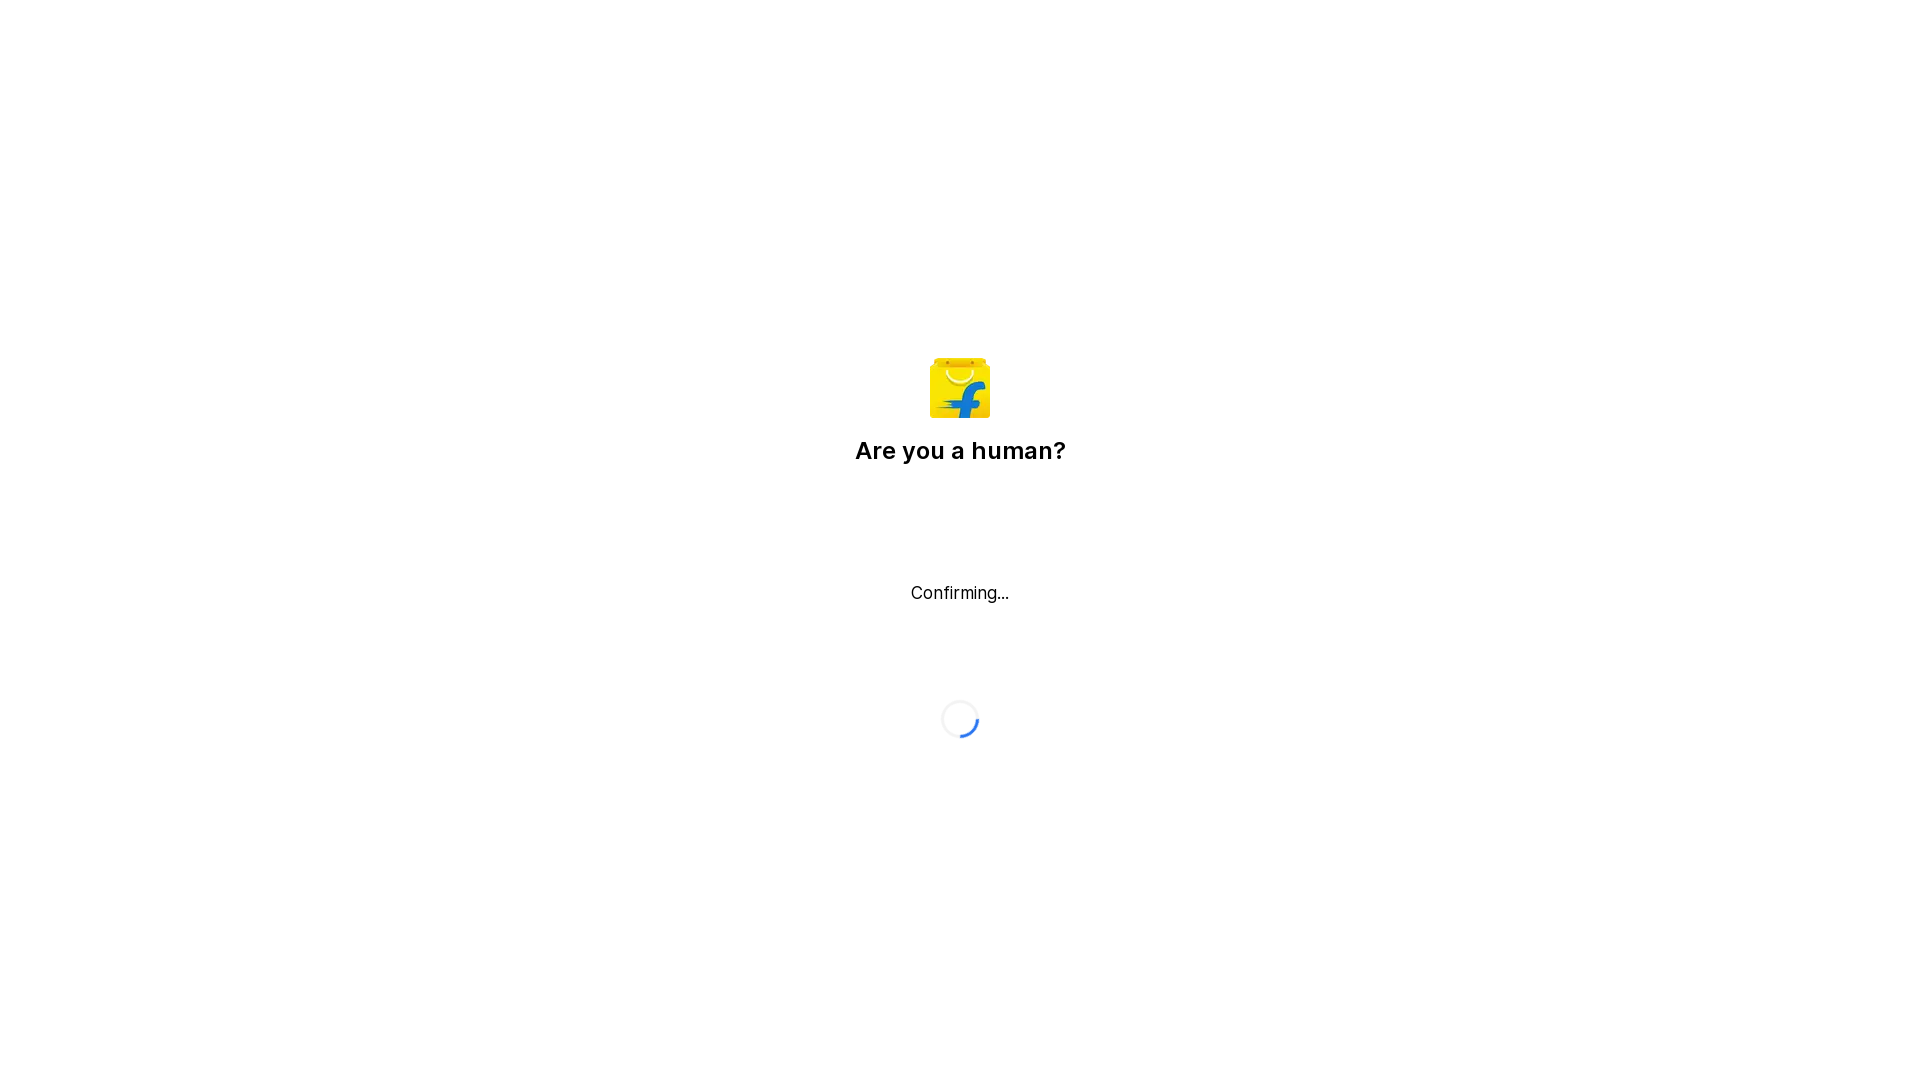